Tests browser window resizing functionality by setting a specific size, then maximizing, minimizing, and switching to fullscreen mode on the GitHub homepage.

Starting URL: https://github.com/

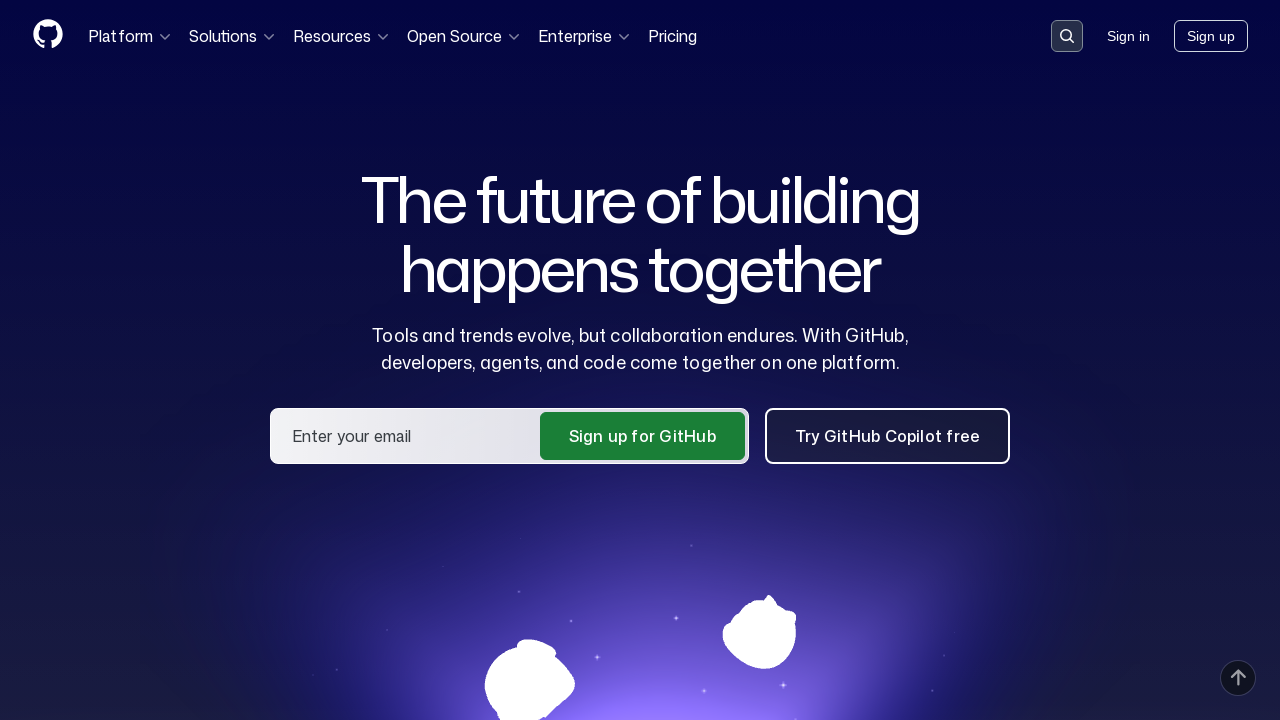

Set viewport size to 1024x768
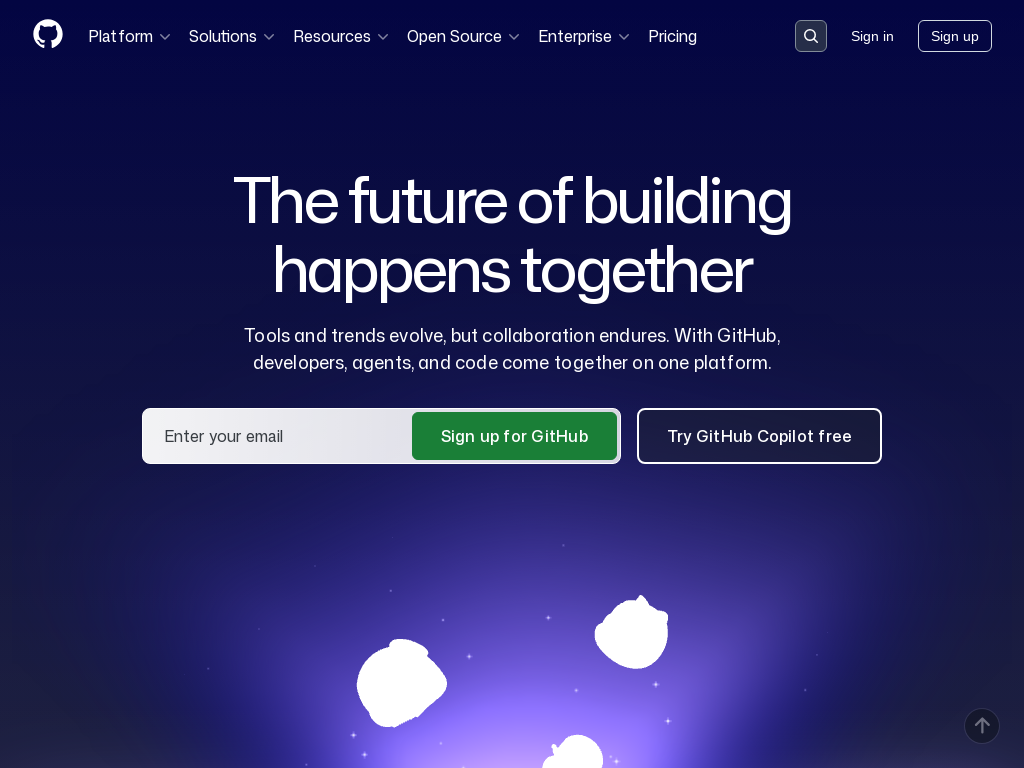

Simulated maximize by setting viewport to 1920x1080
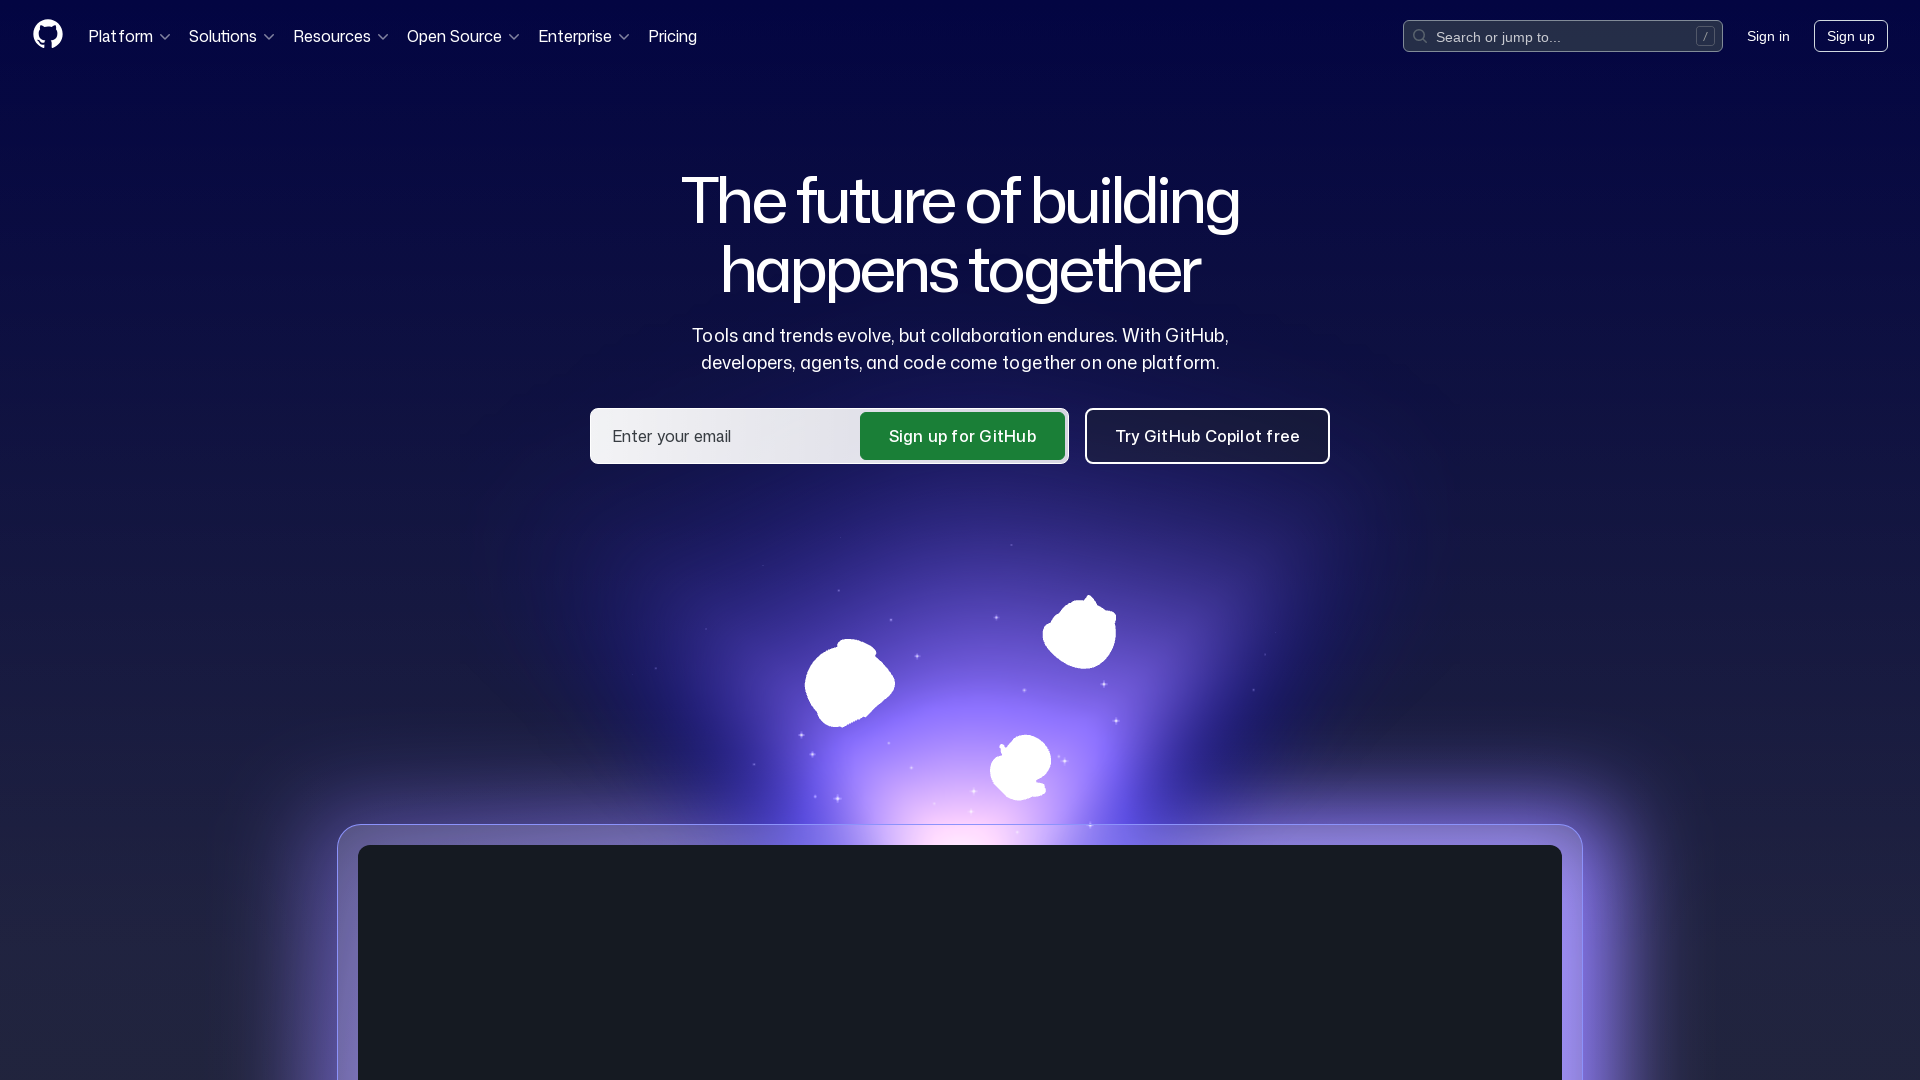

Page loaded and stabilized after viewport changes
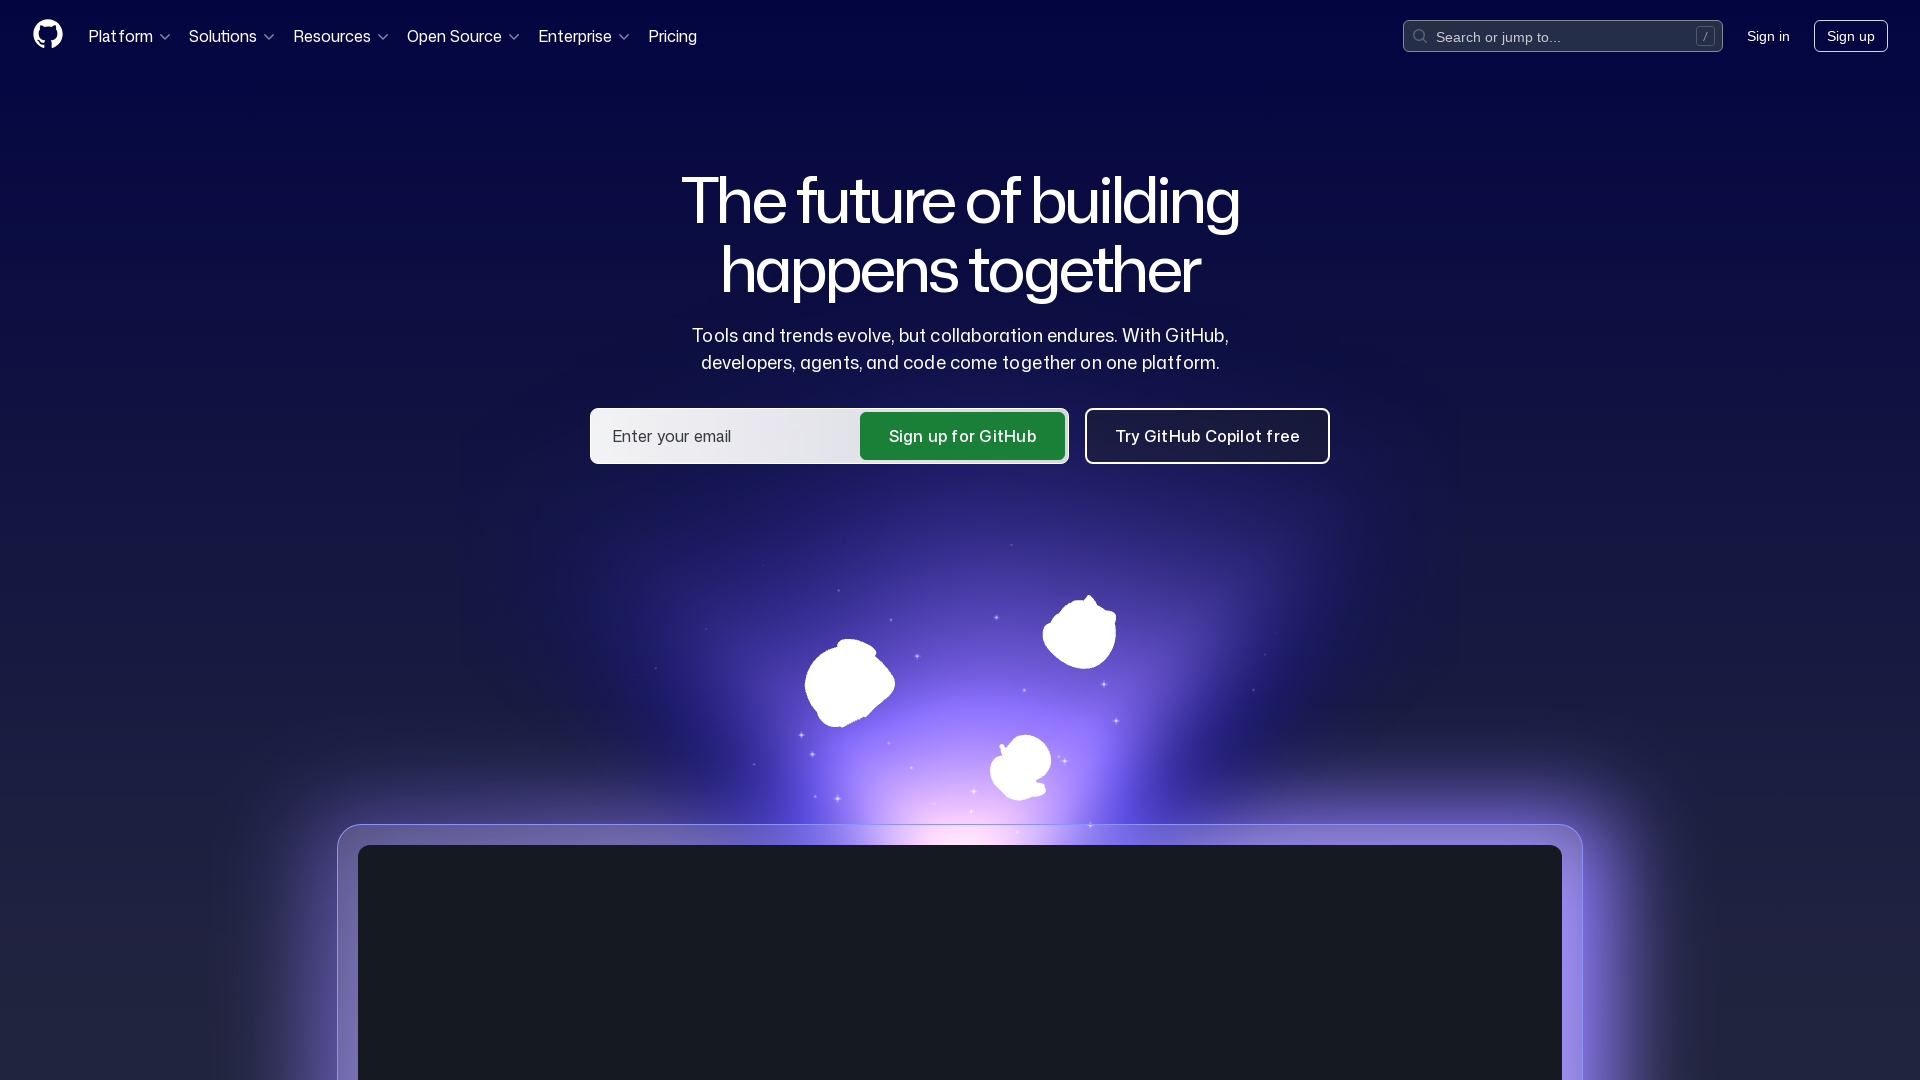

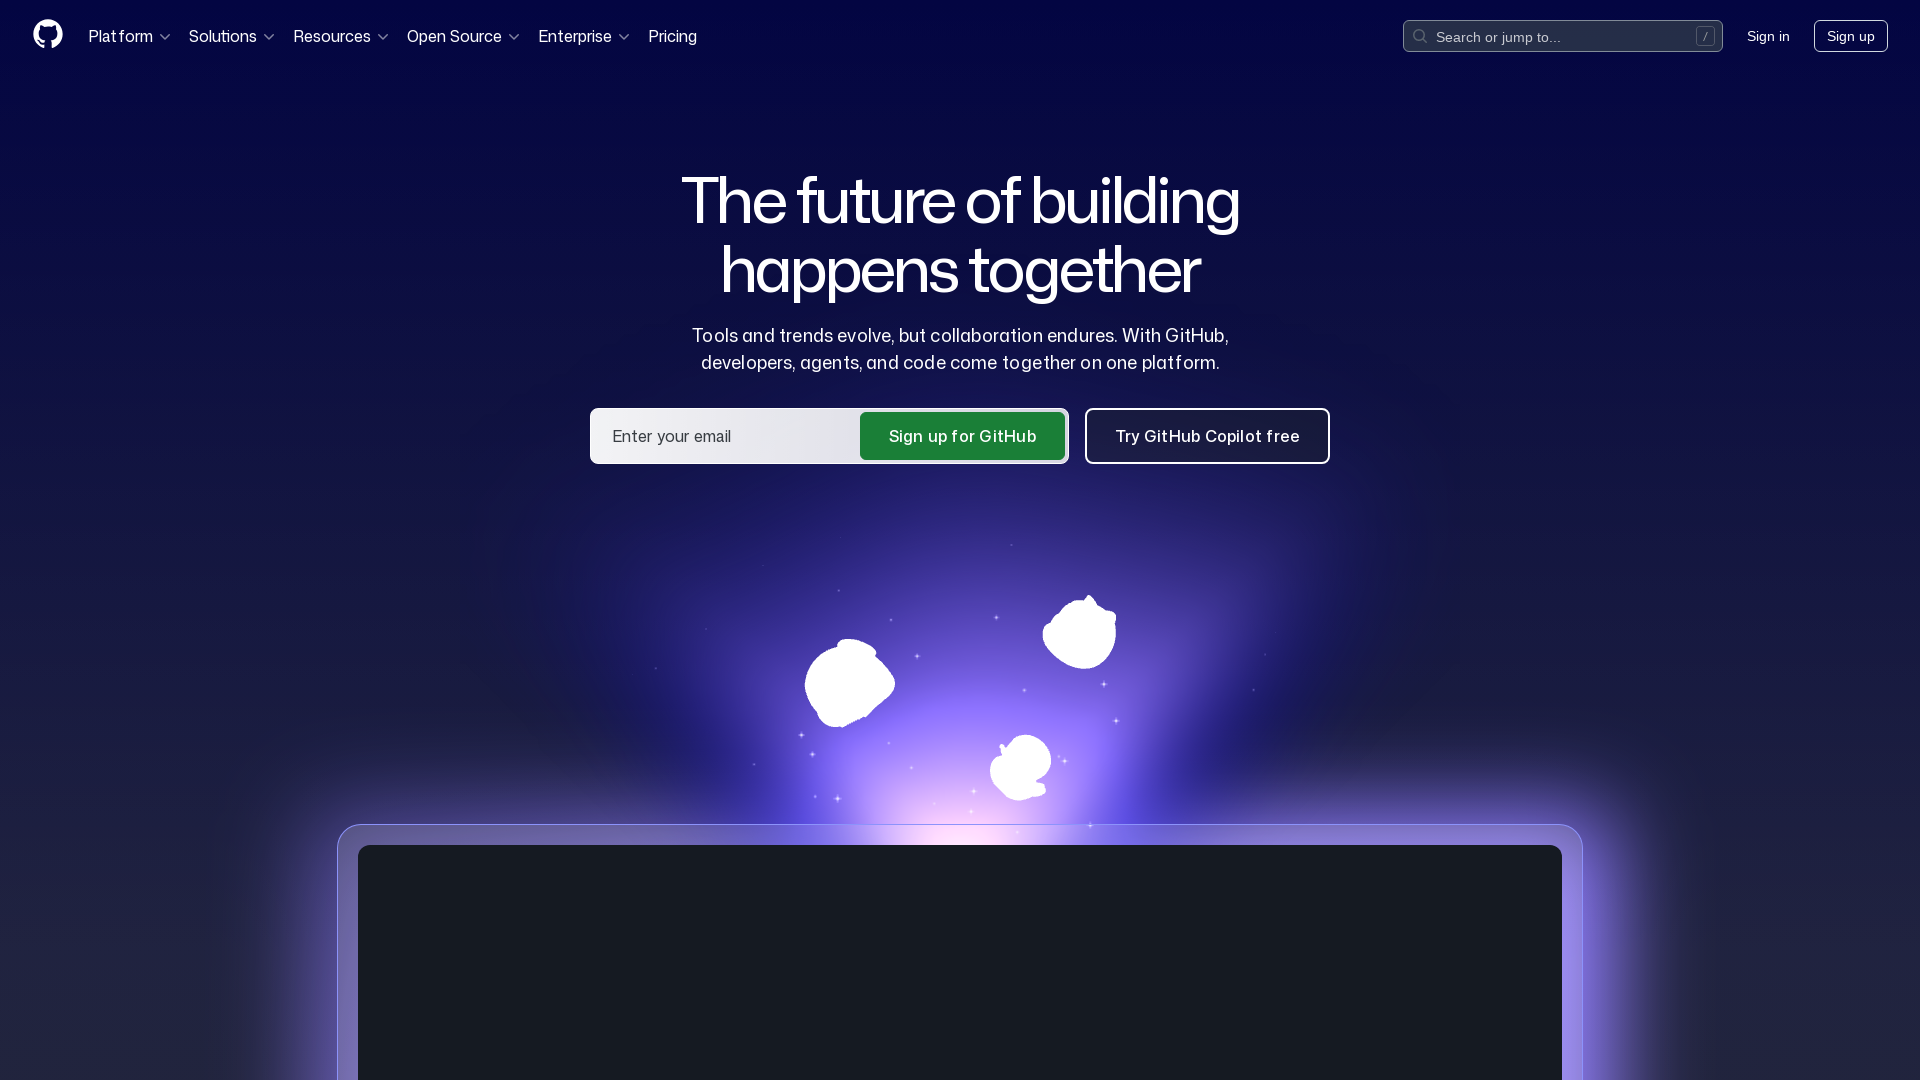